Opens the Flipkart e-commerce website and maximizes the browser window to verify the page loads successfully.

Starting URL: https://www.flipkart.com/

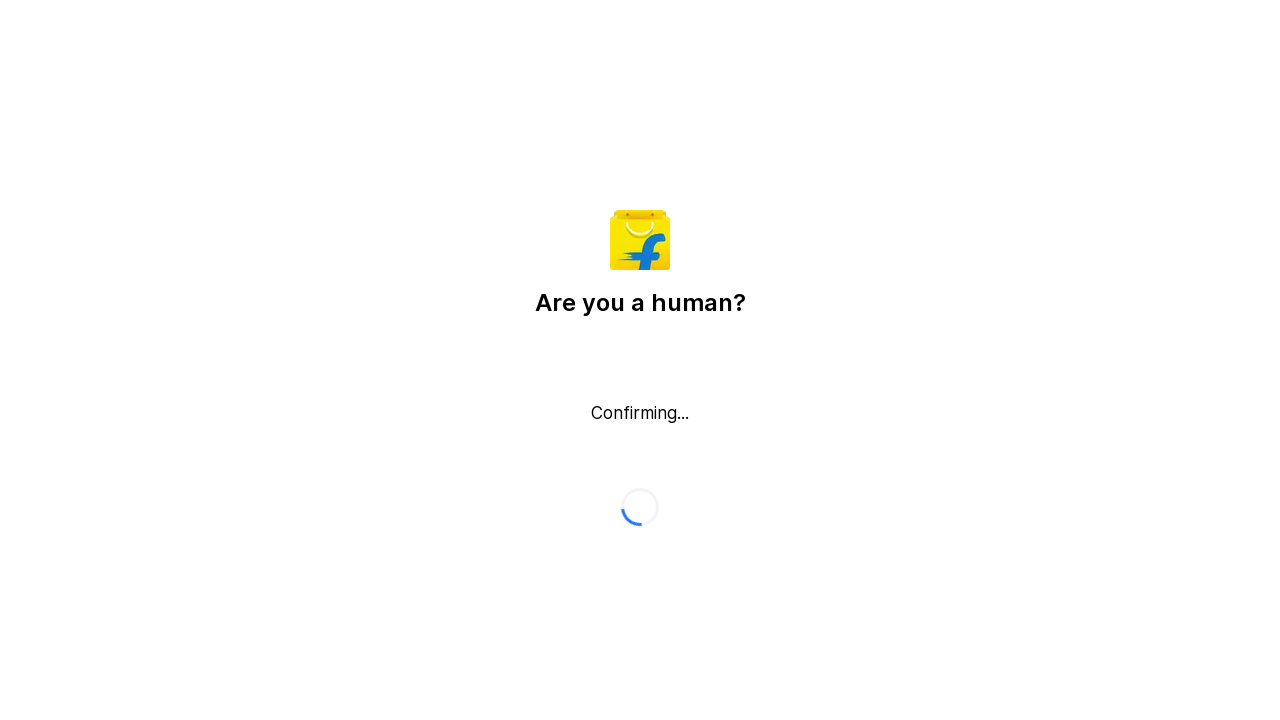

Set viewport size to 1920x1080 to maximize browser window
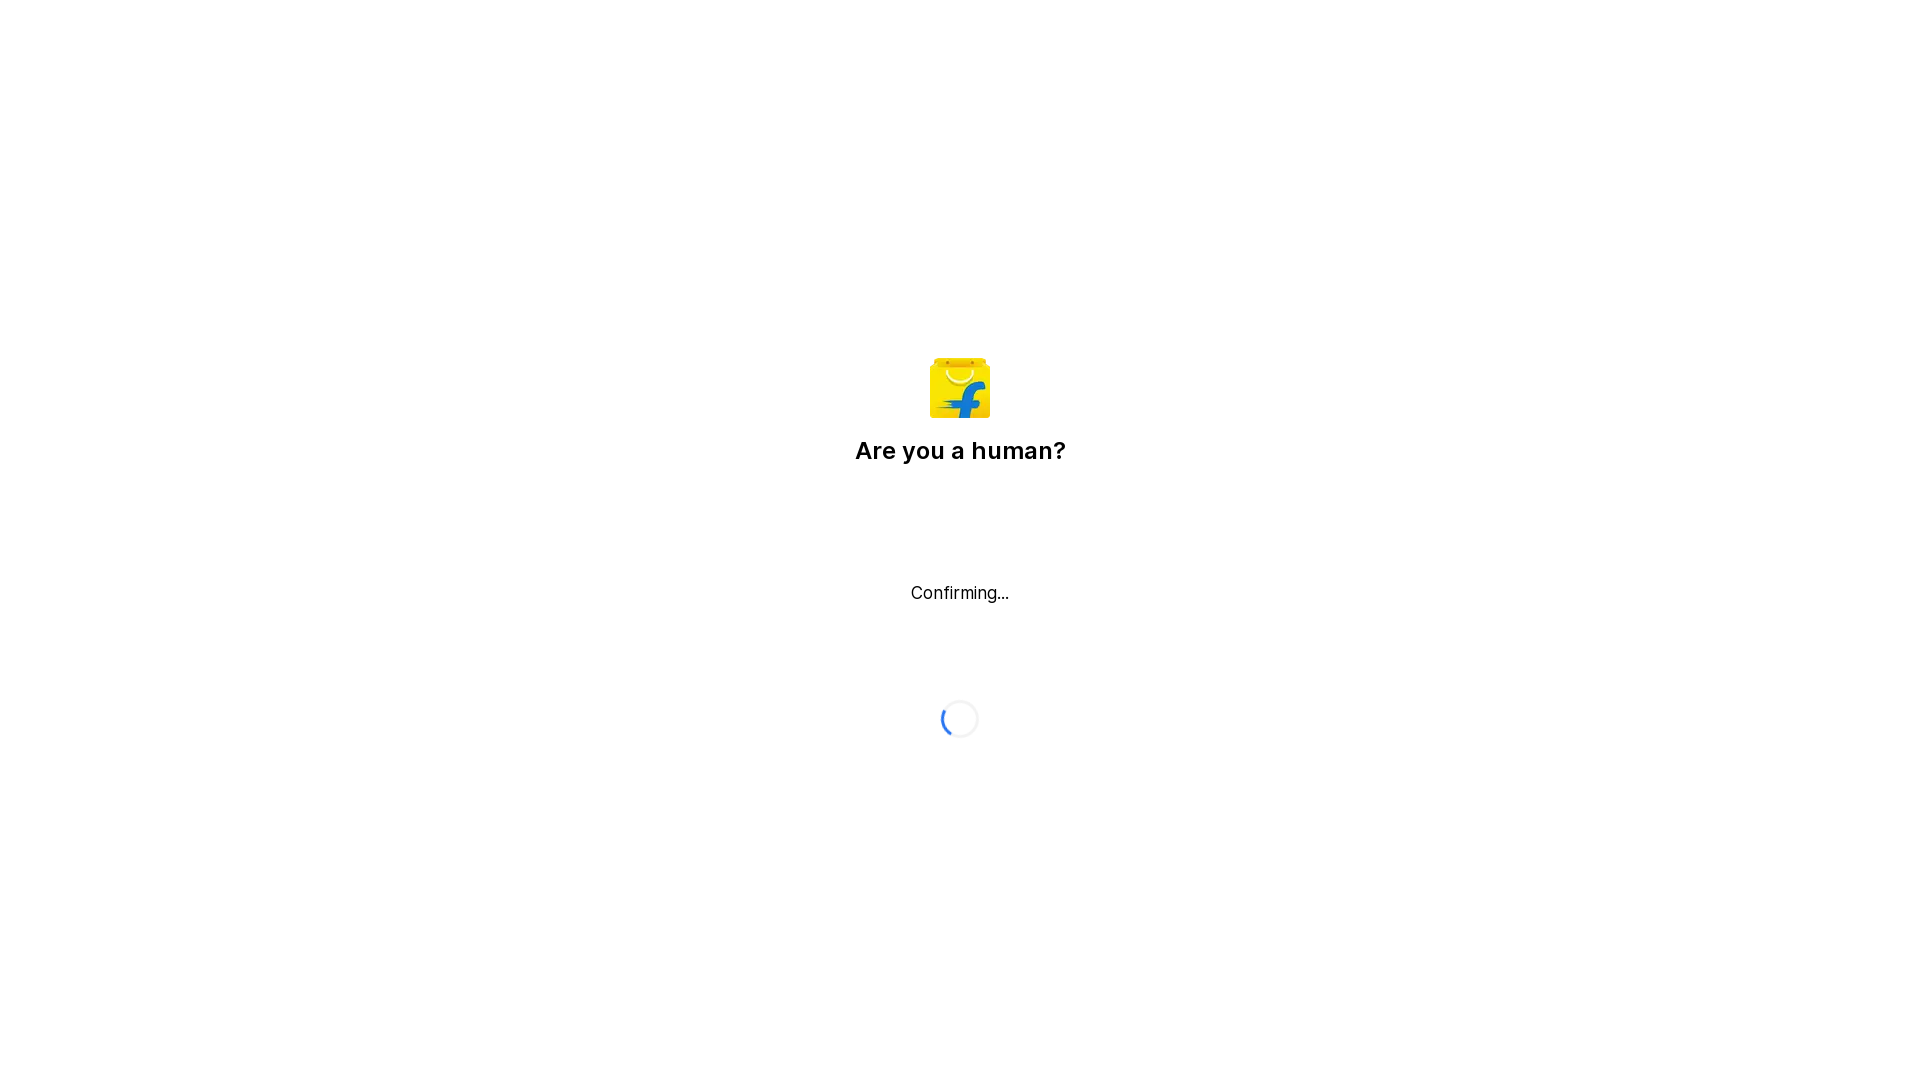

Flipkart page loaded successfully (domcontentloaded state reached)
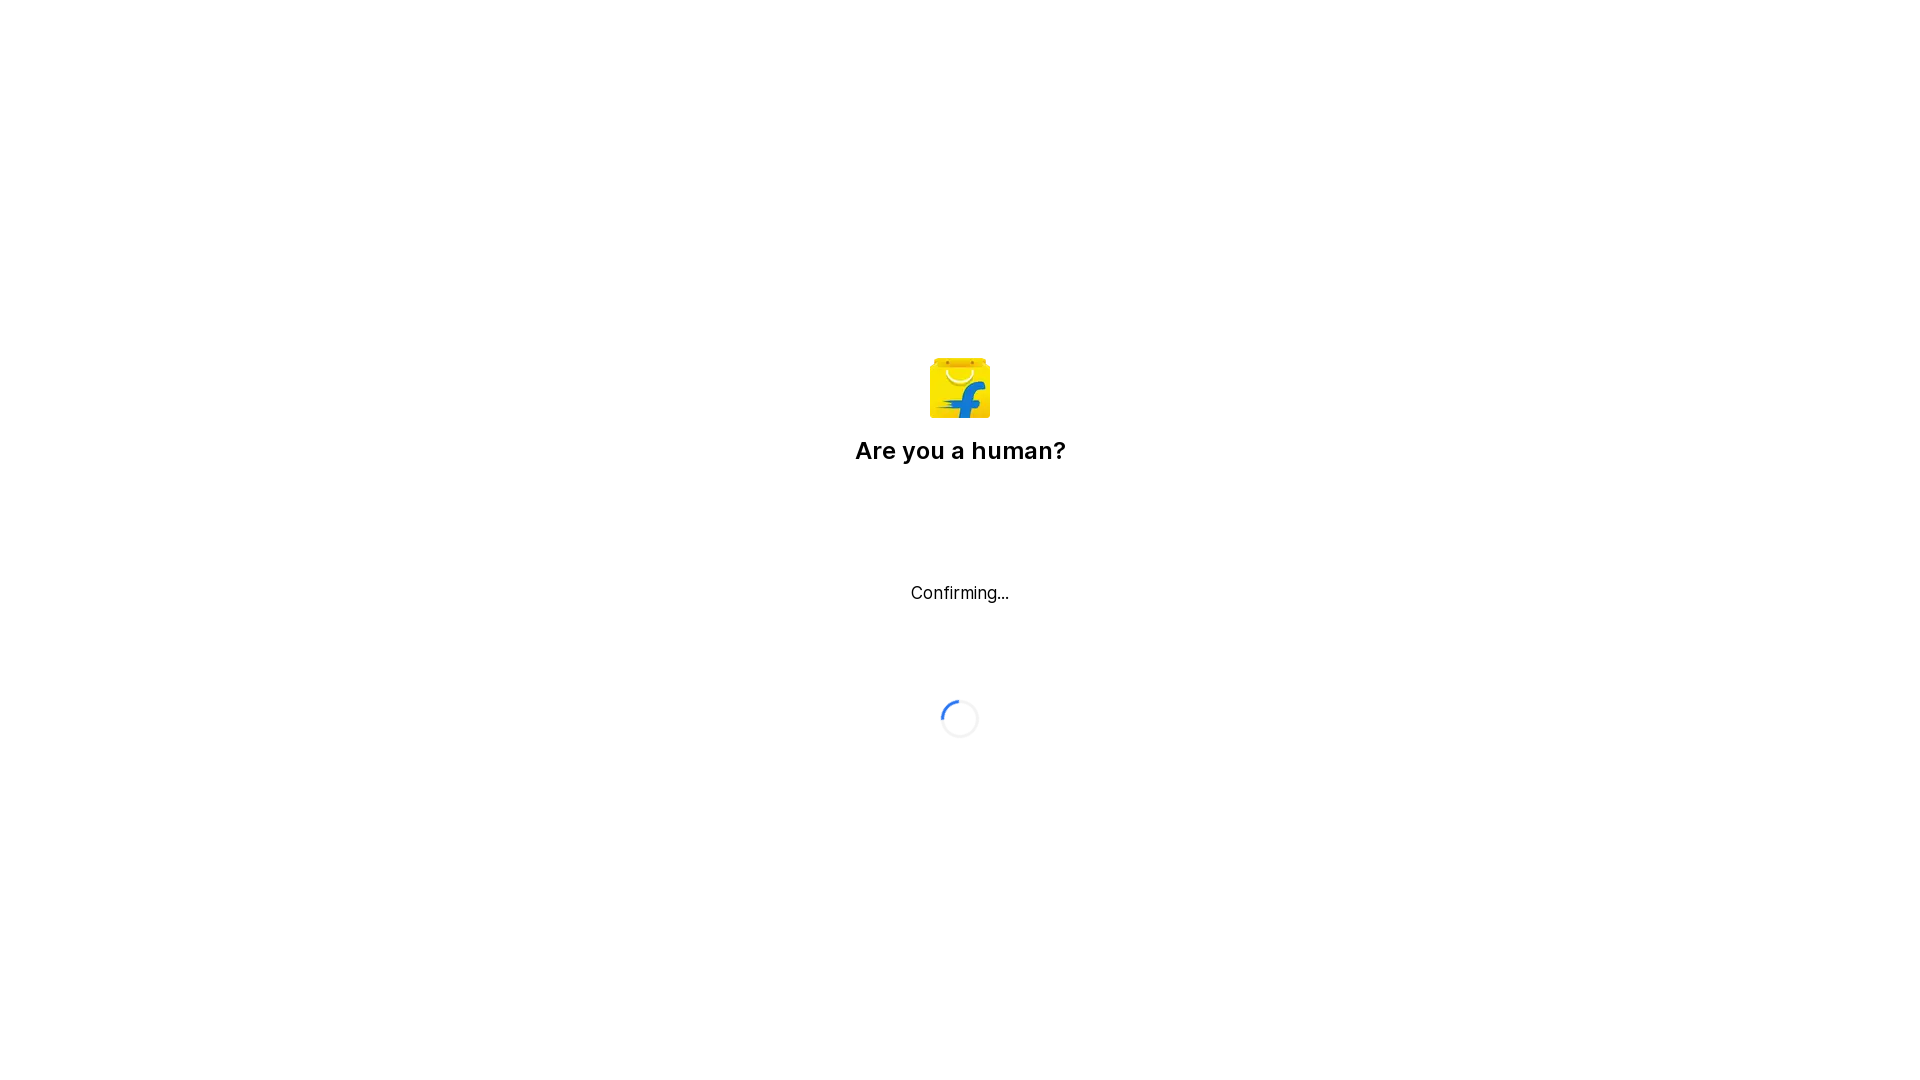

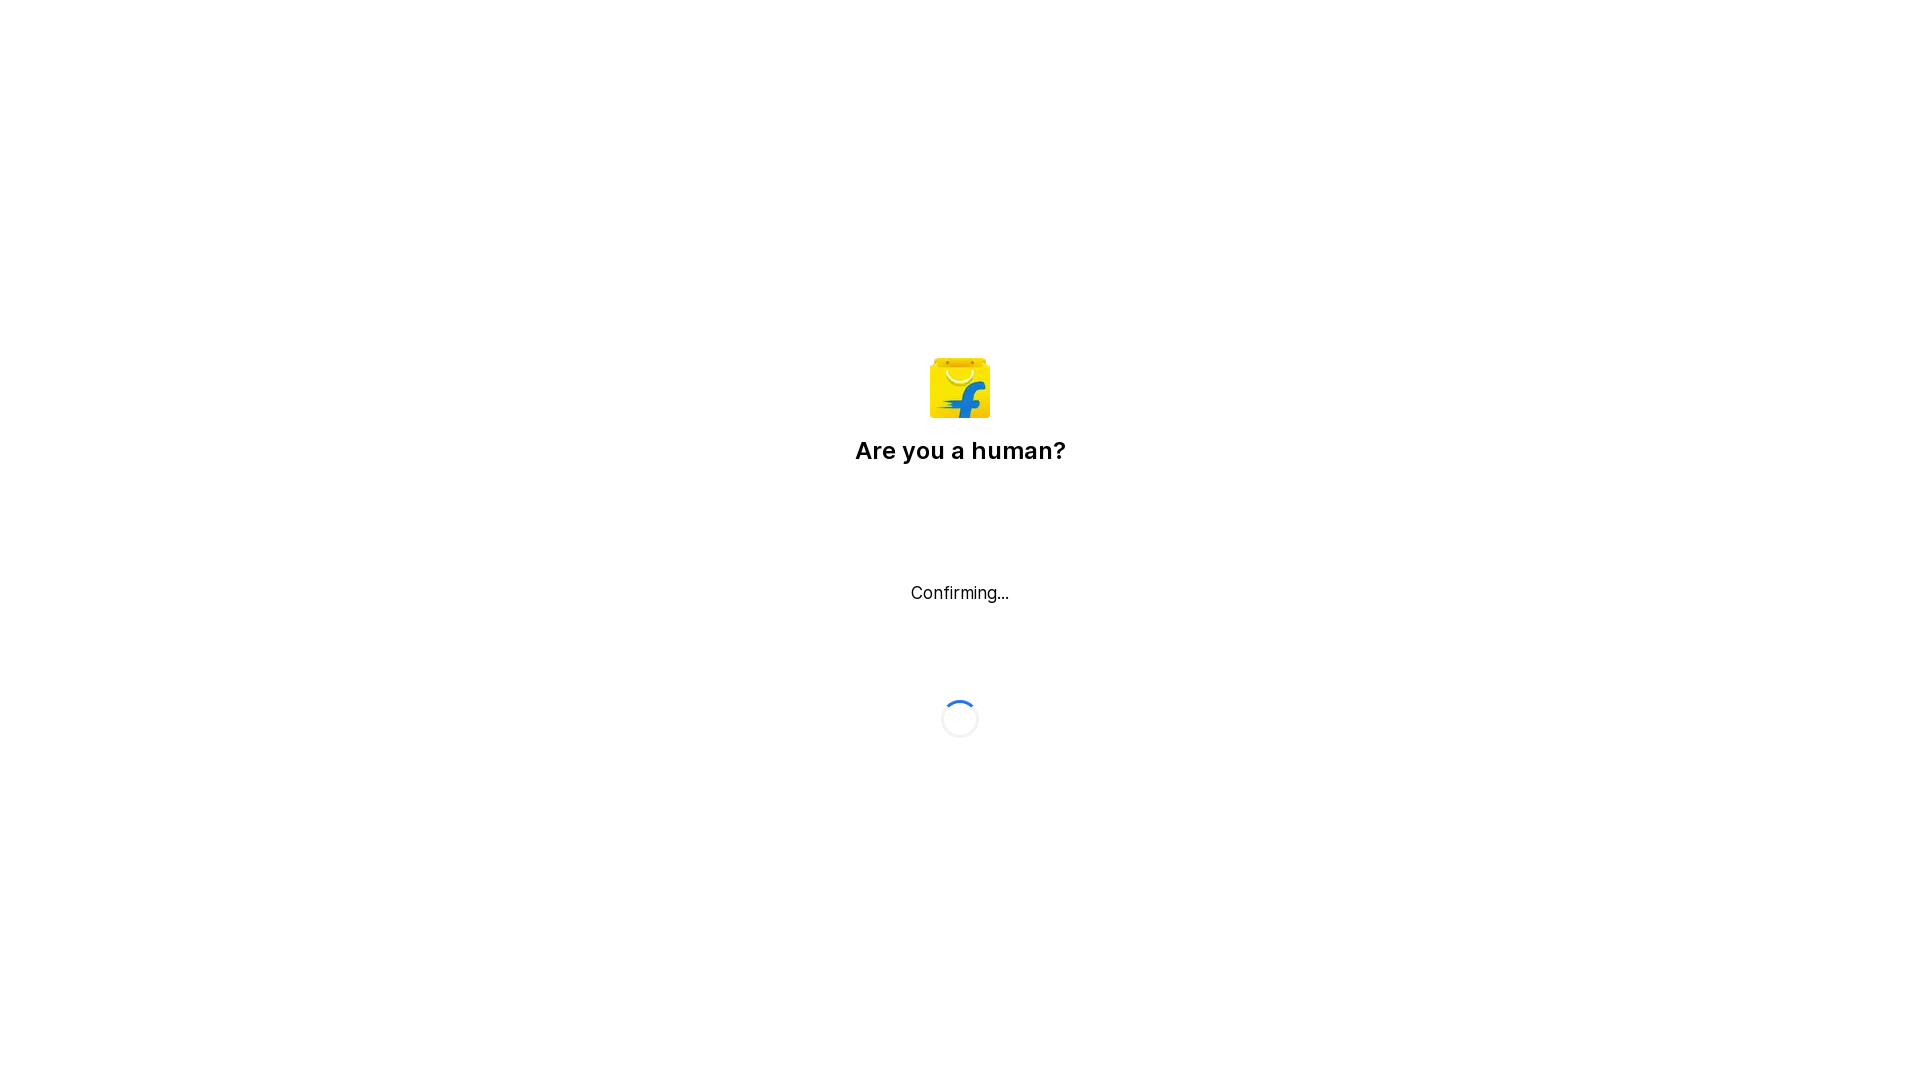